Tests adding a product to the shopping cart on BrowserStack demo e-commerce site and verifies the product name matches between the listing and the cart

Starting URL: https://www.bstackdemo.com

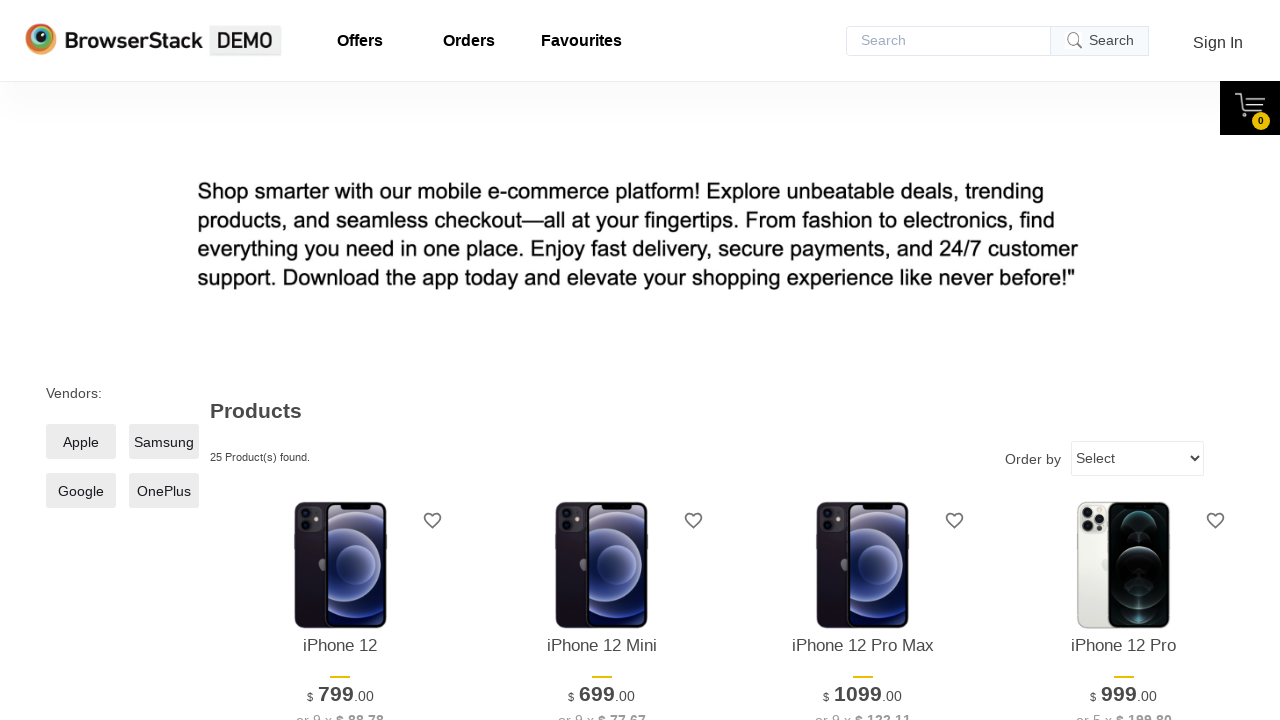

Retrieved the name of the first product from listing
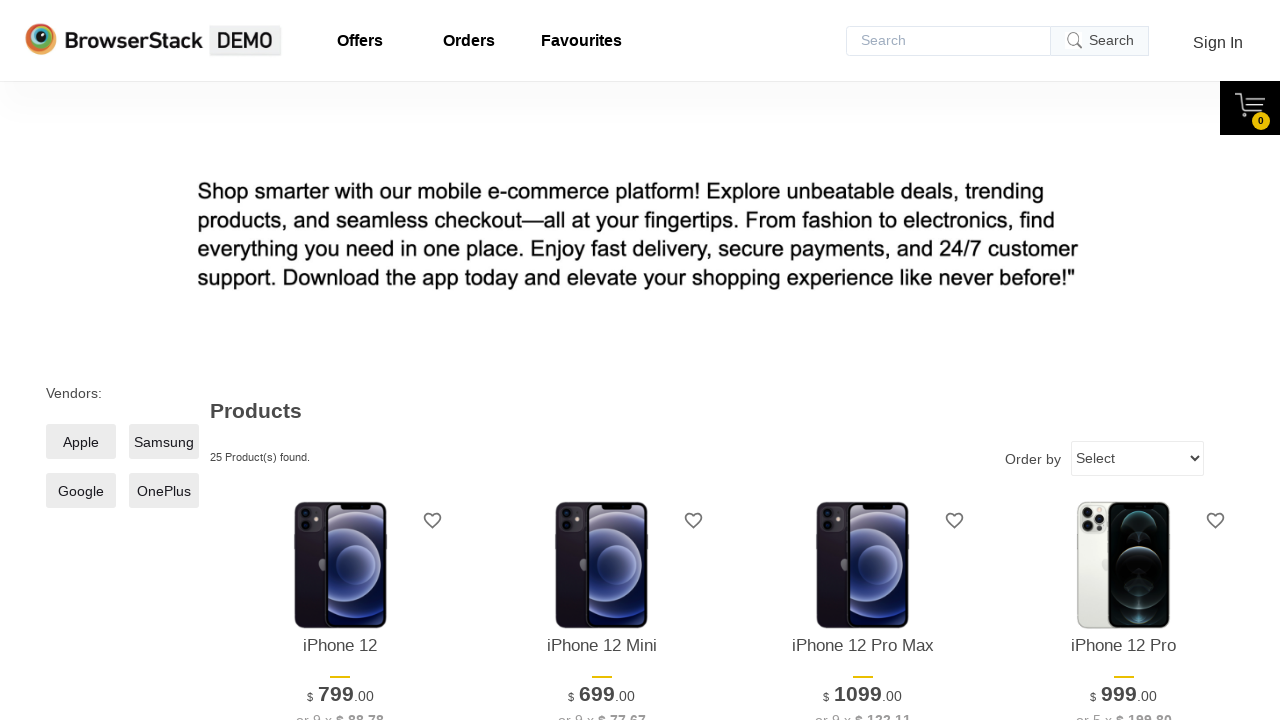

Clicked 'Add to cart' button for the first product at (340, 361) on xpath=//*[@id='1']/div[4]
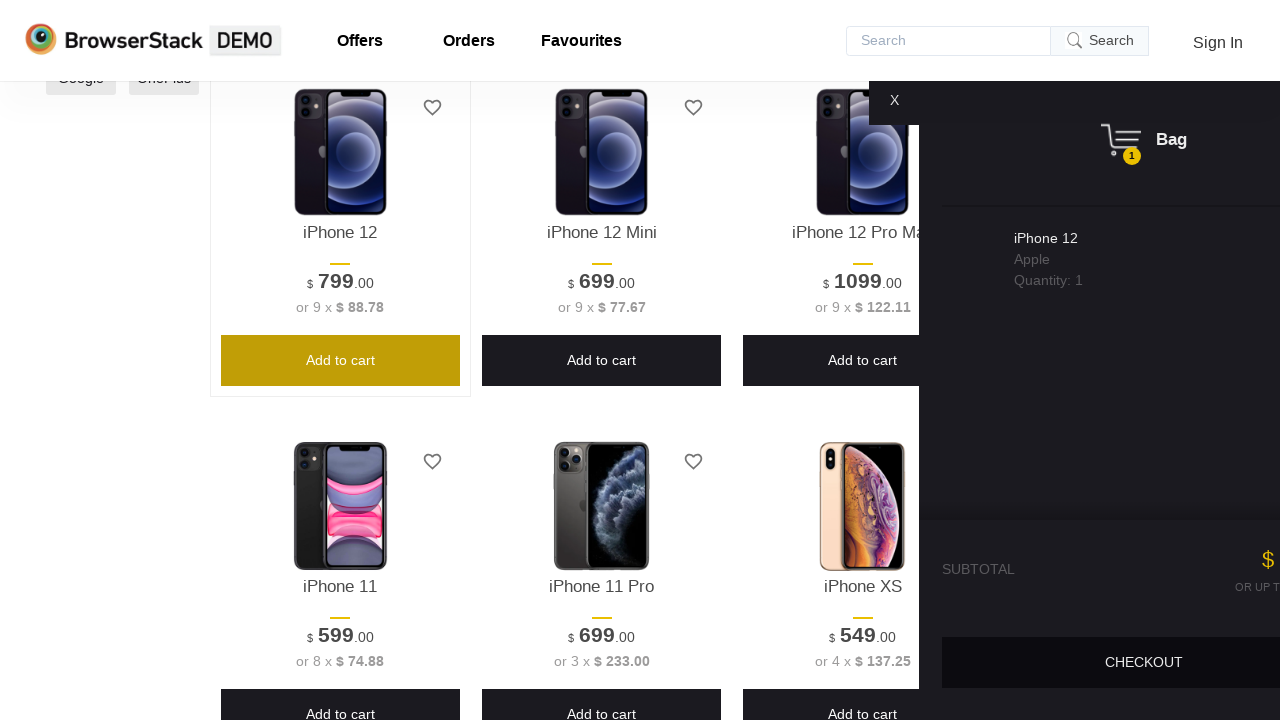

Cart content became visible
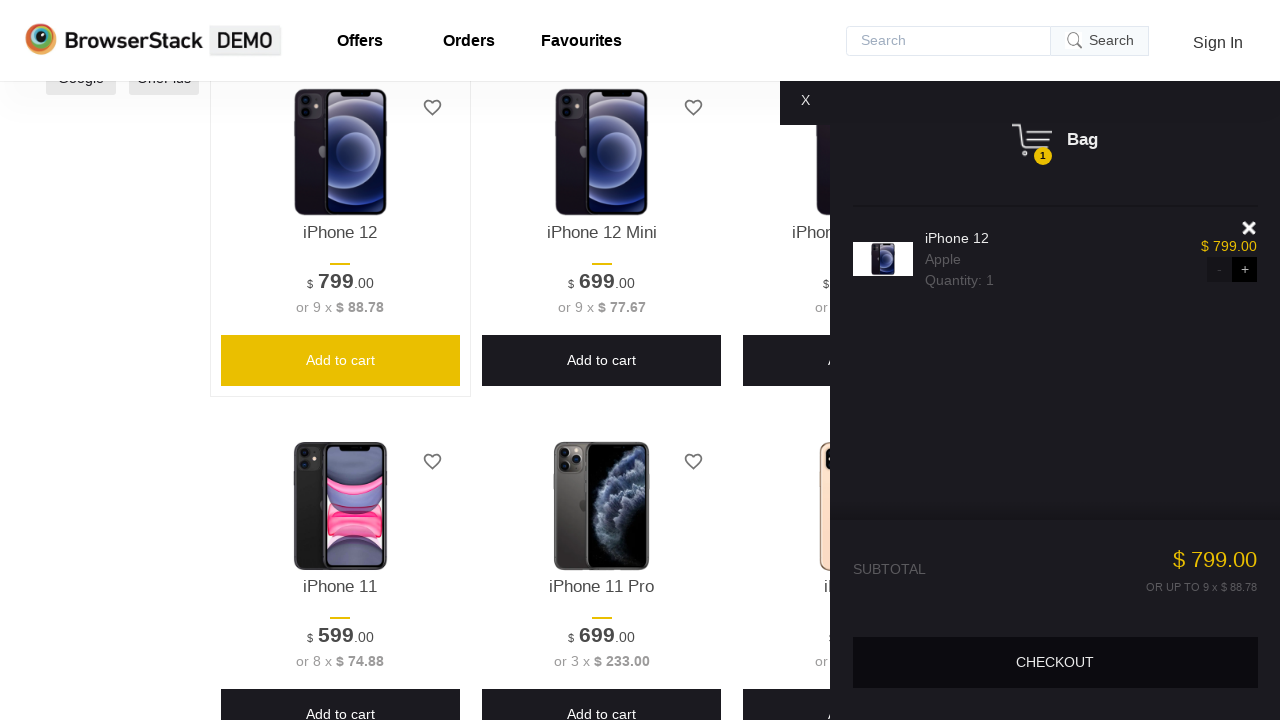

Retrieved the product name from the shopping cart
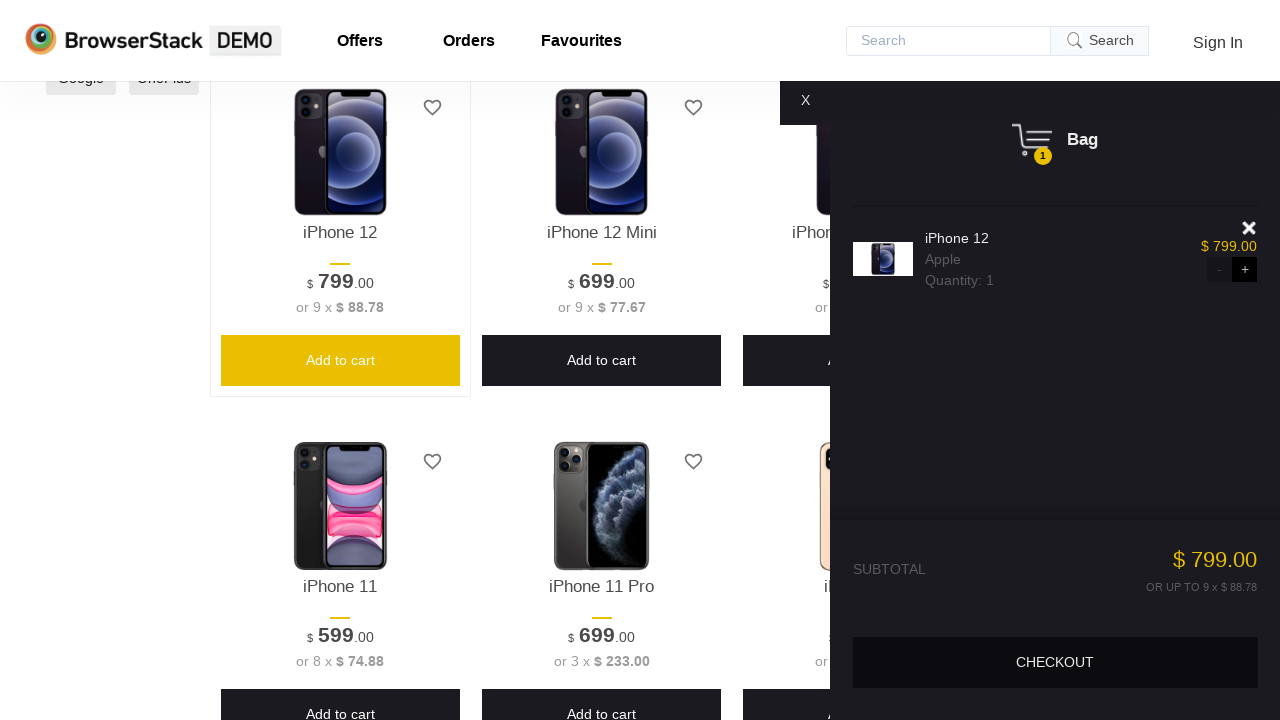

Verified product name matches between listing and cart: 'iPhone 12' == 'iPhone 12'
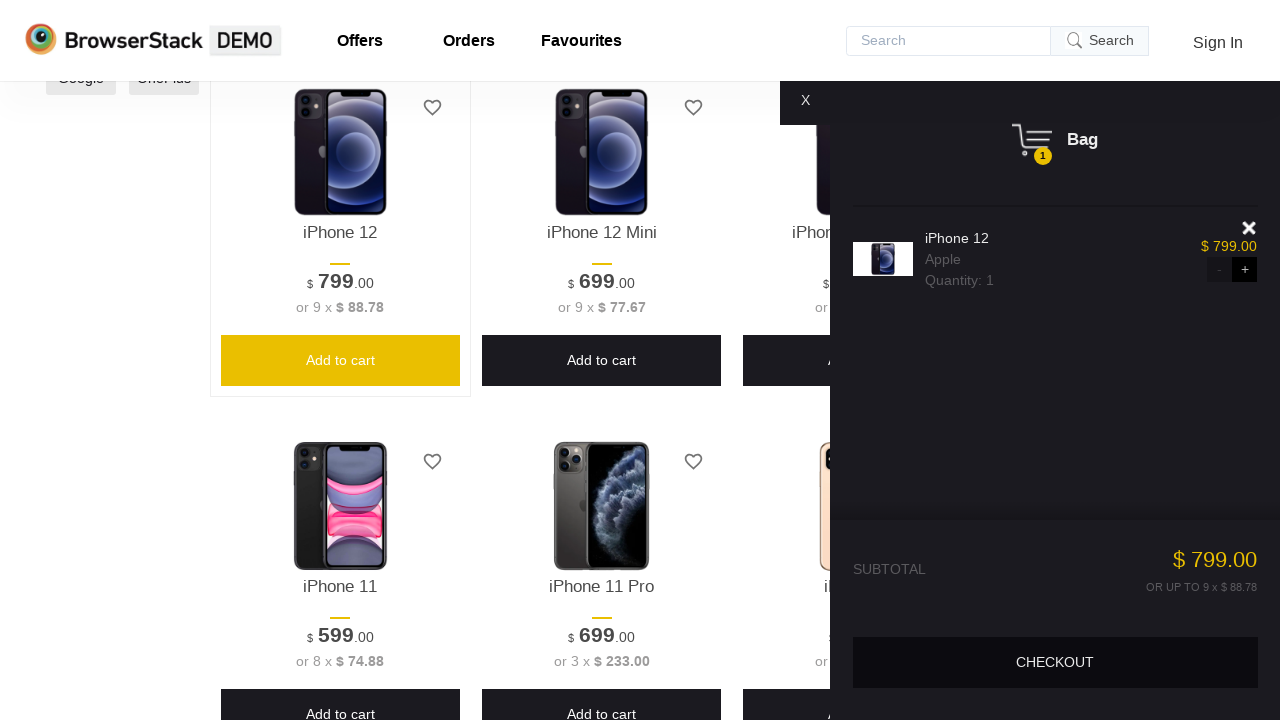

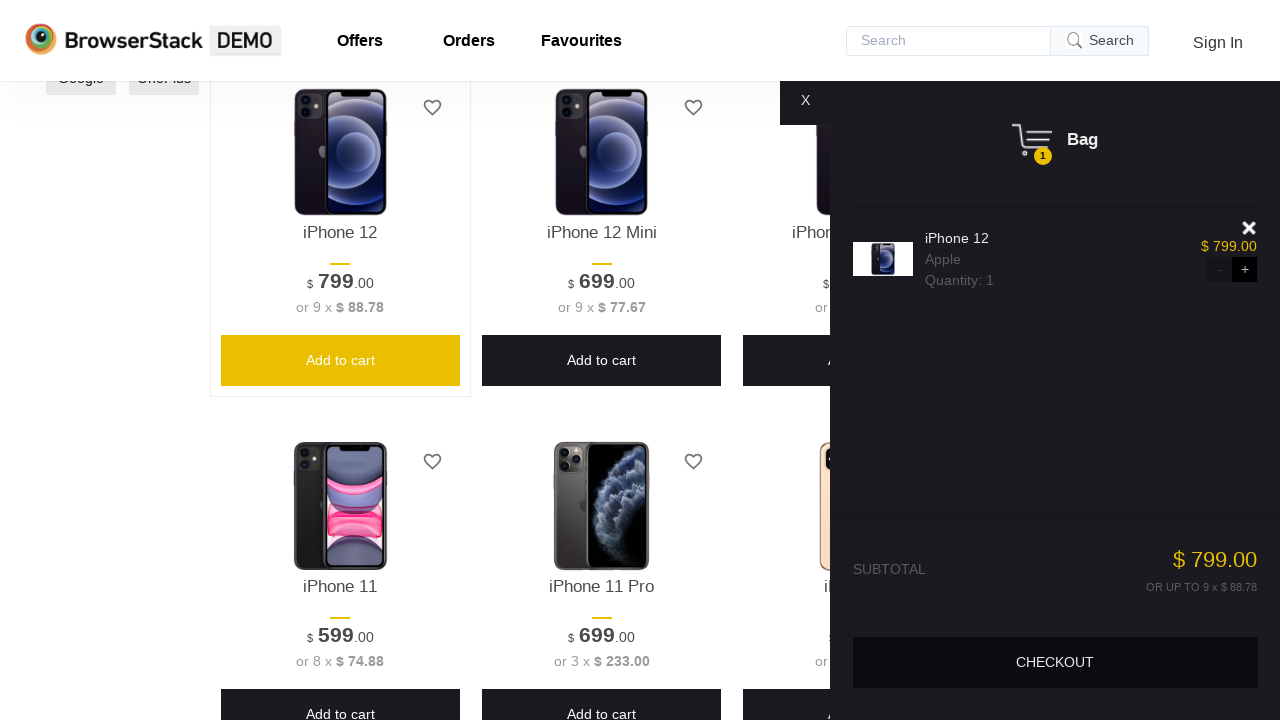